Opens a YouTube video page and waits for it to load

Starting URL: https://youtu.be/fNMOtNOmPDM

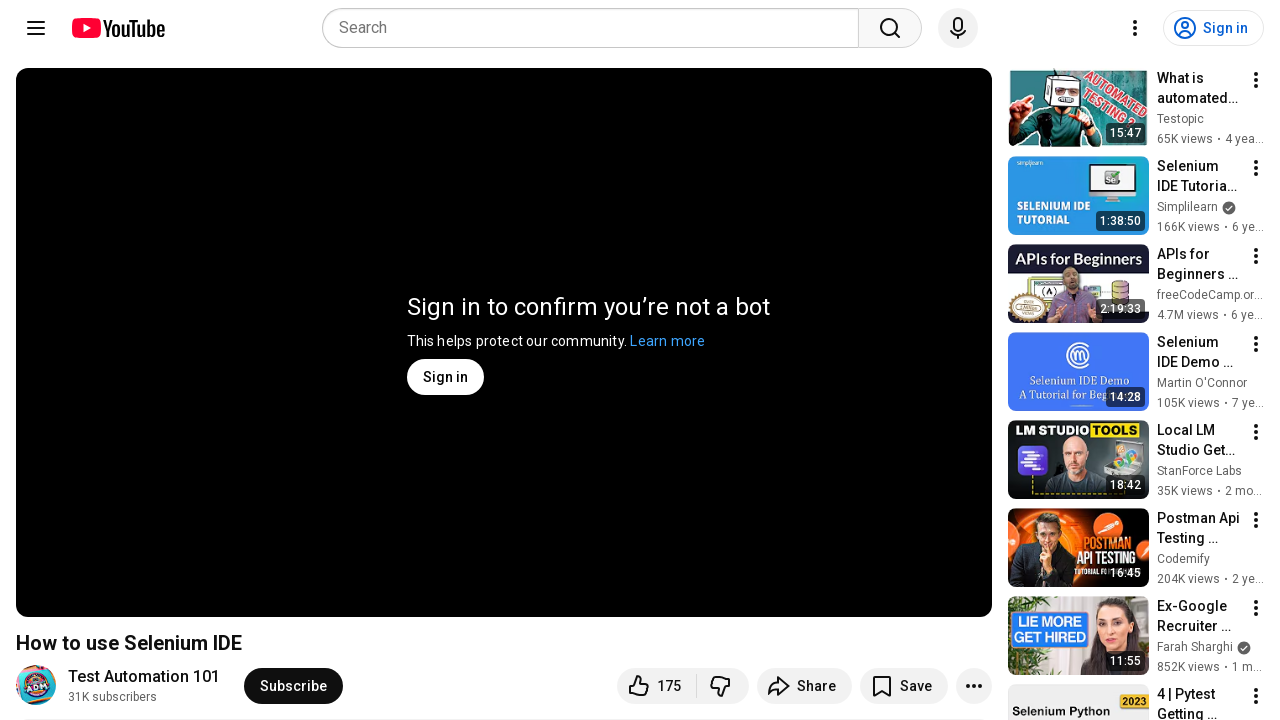

Navigated to YouTube video page (fNMOtNOmPDM)
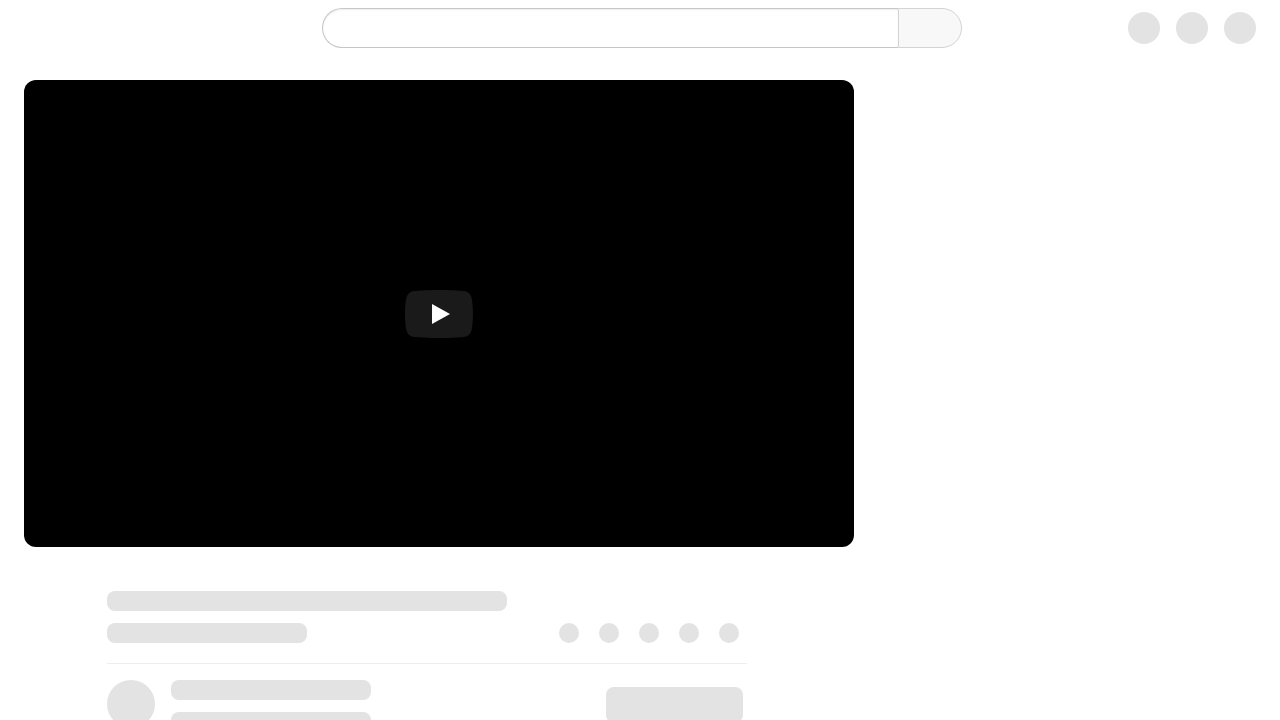

YouTube video page fully loaded (networkidle)
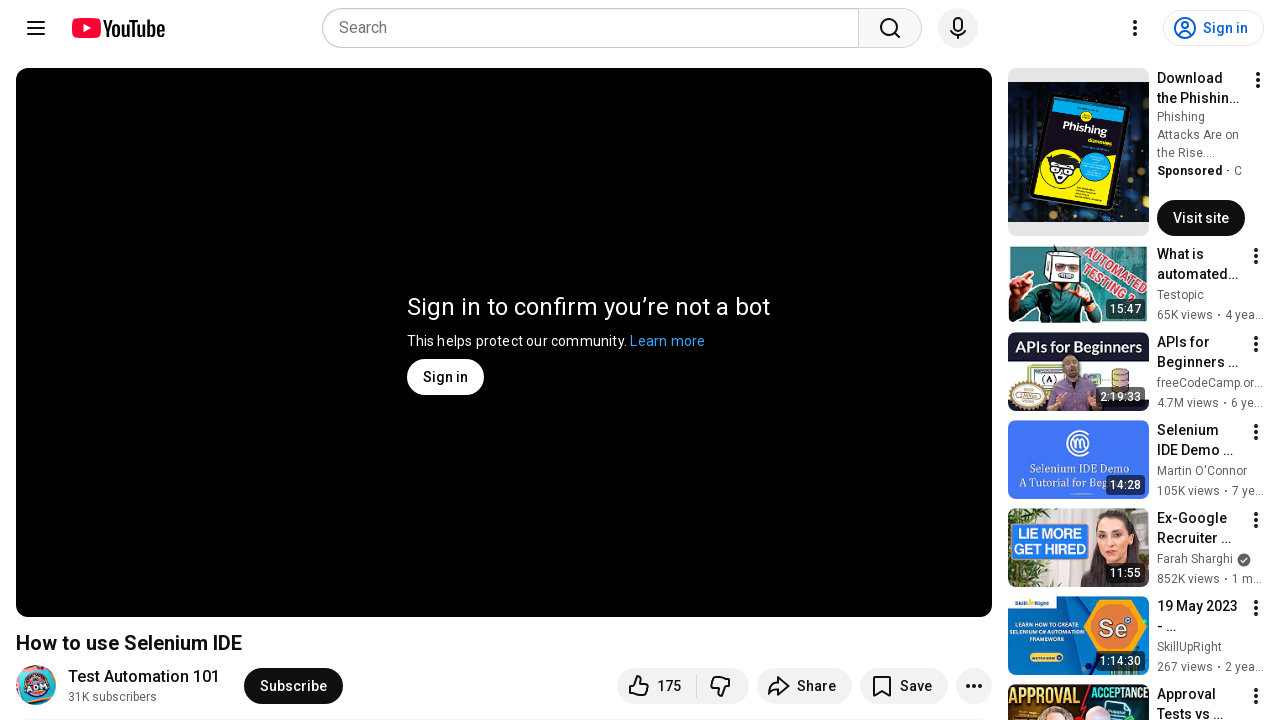

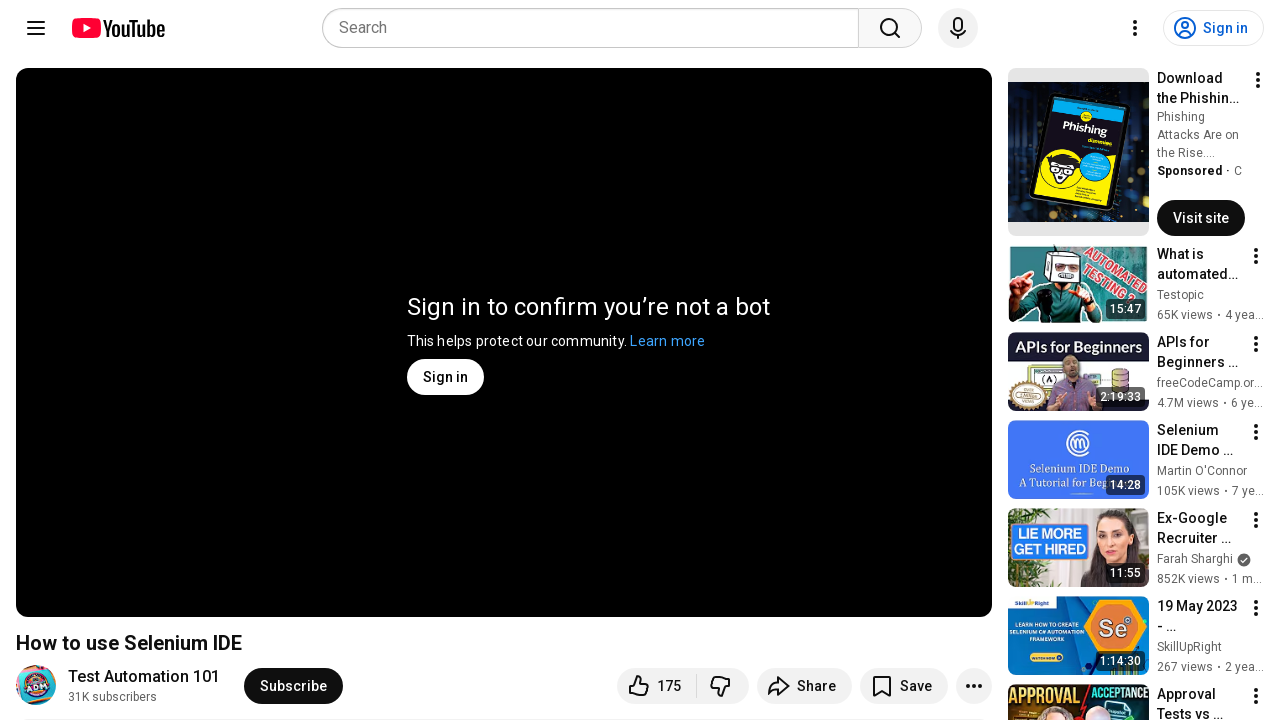